Tests that the Create Issue button is disabled when the form is empty/incomplete.

Starting URL: https://jira.trungk18.com/project/board

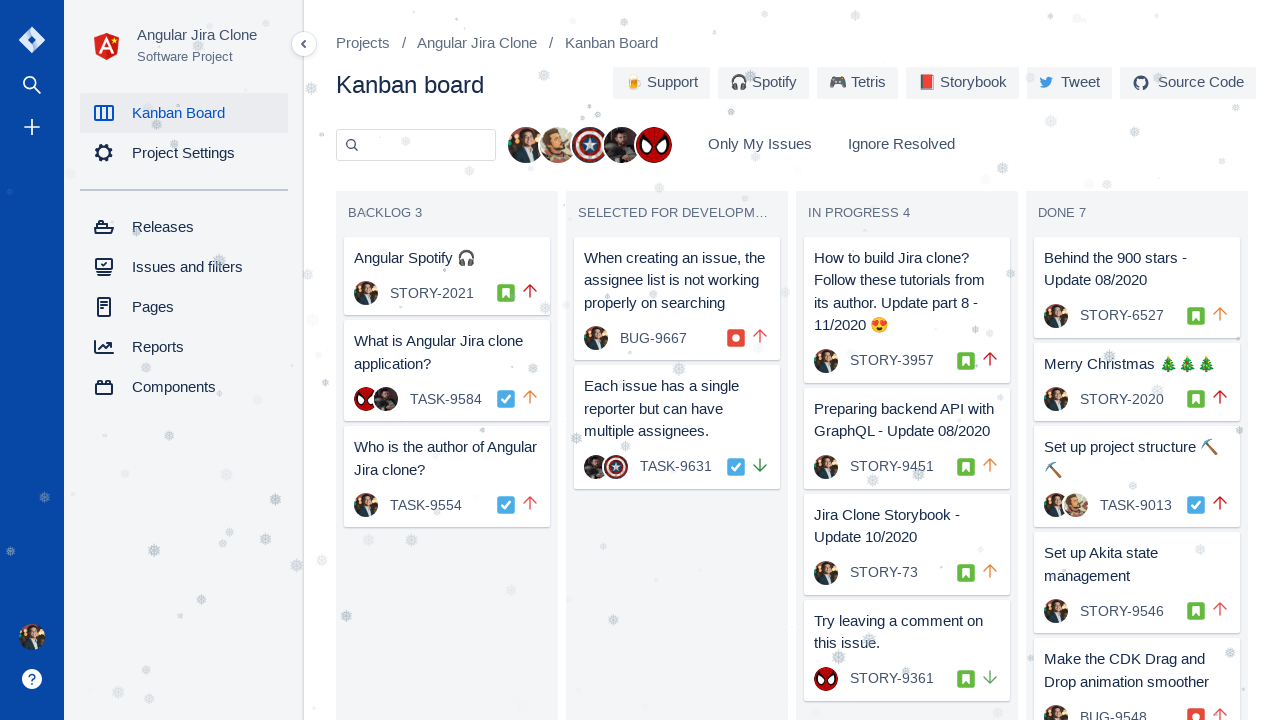

Clicked create issue button to open the form at (32, 127) on role=complementary >> svg >> nth=2
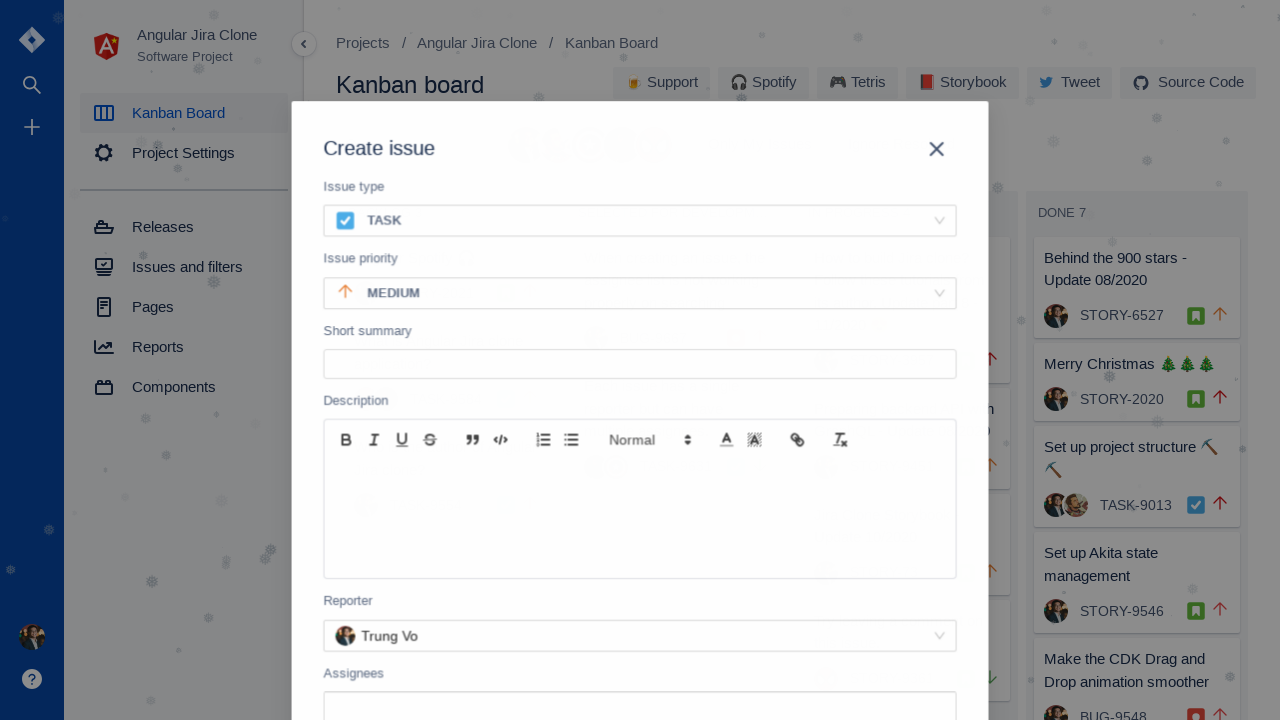

Verified that the Create Issue button is disabled when the form is empty
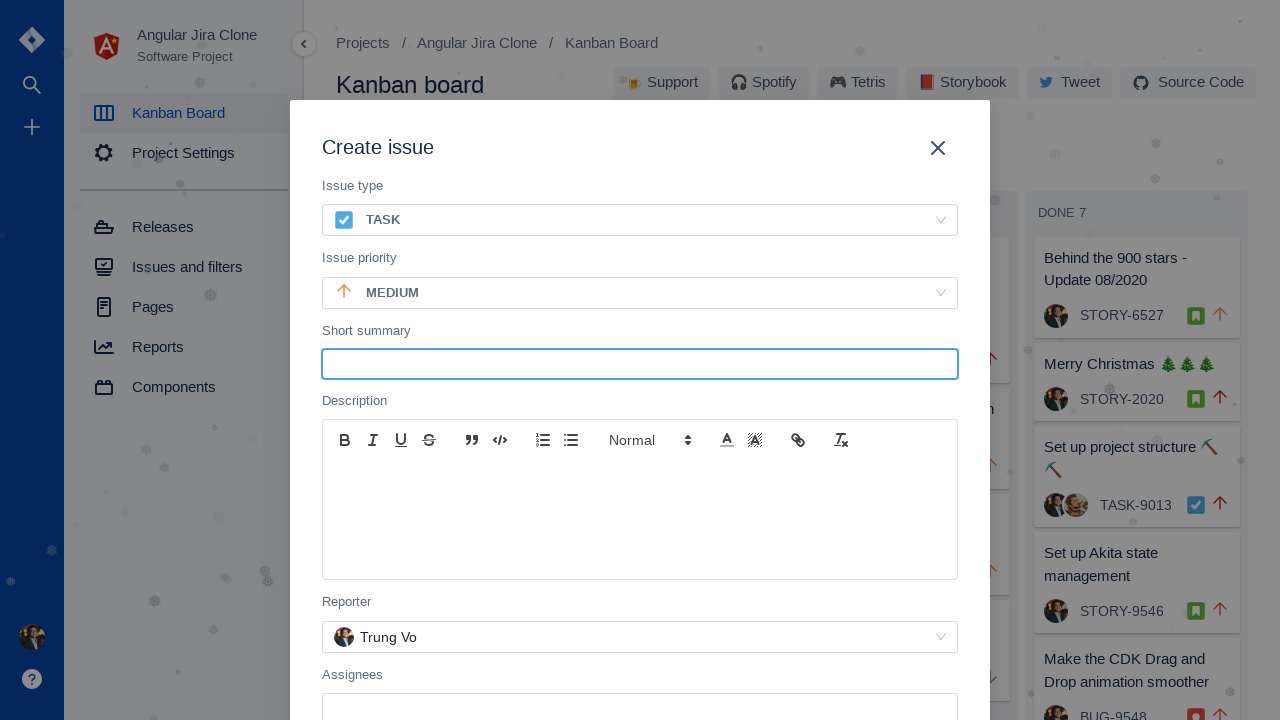

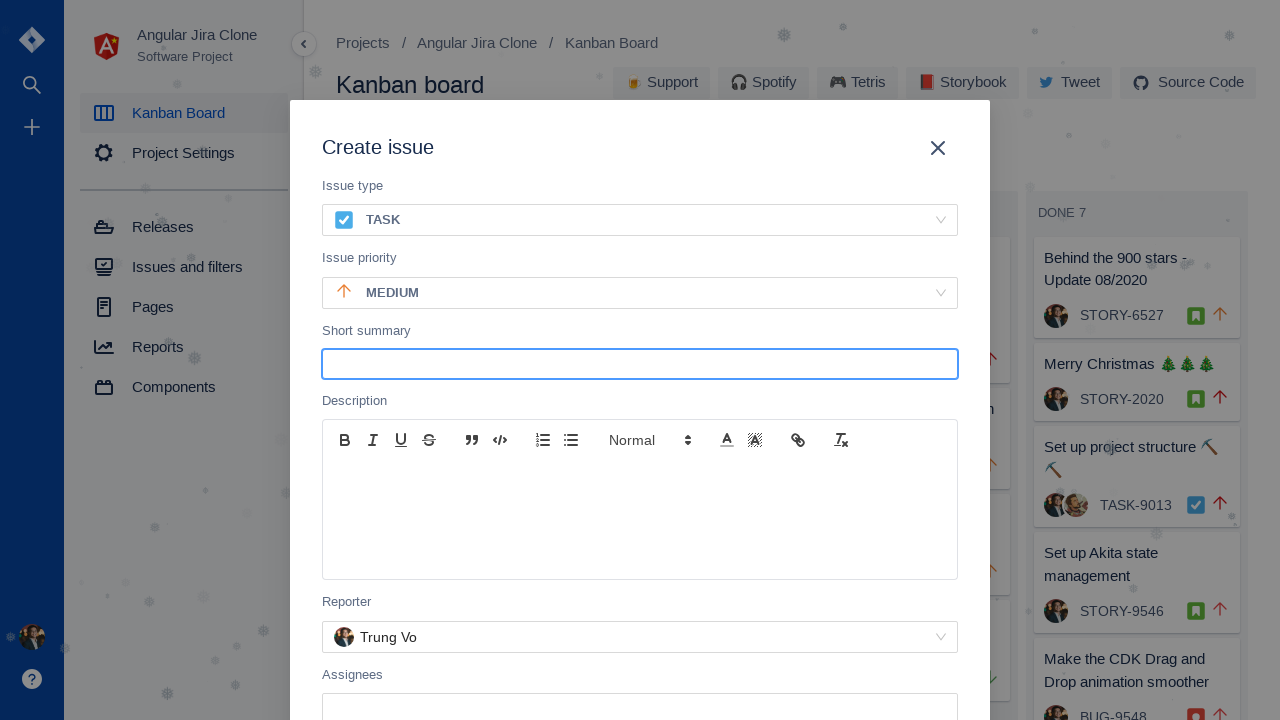